Tests scroll functionality by scrolling down to the CYDEO link at the bottom of the page using mouse movement, then scrolling back up using PageUp key presses.

Starting URL: https://practice.cydeo.com/

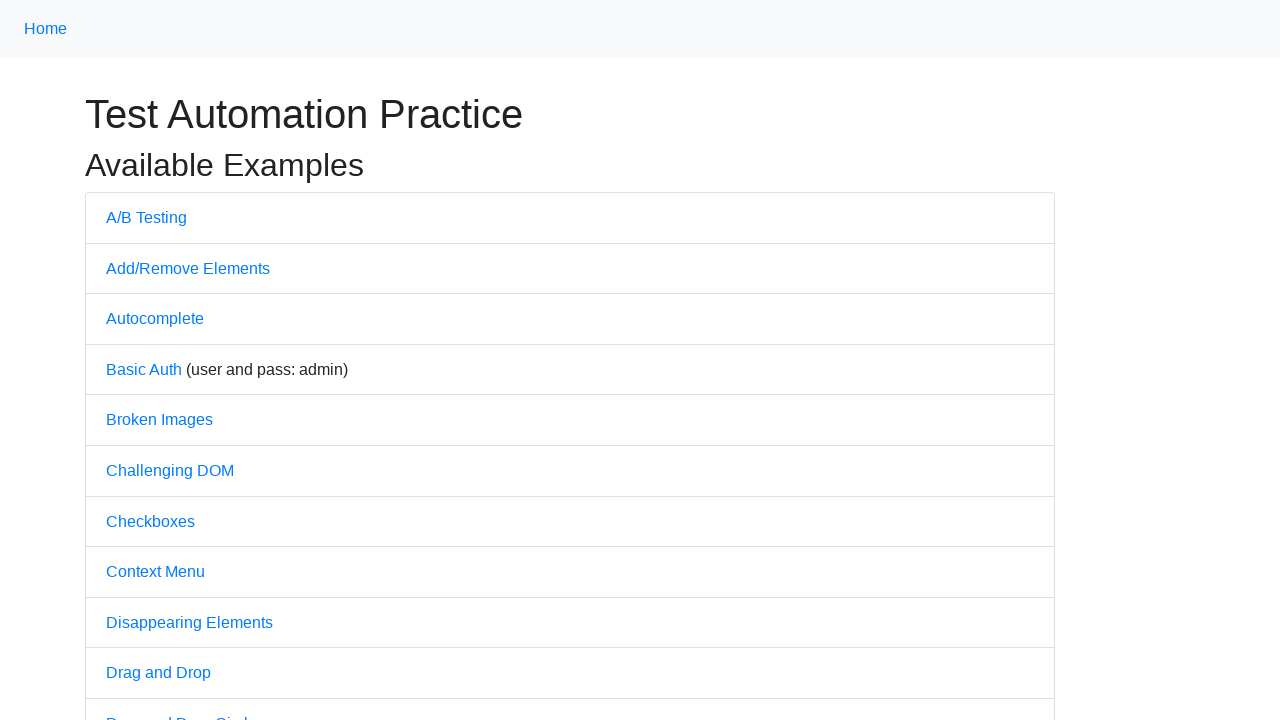

Located CYDEO link element
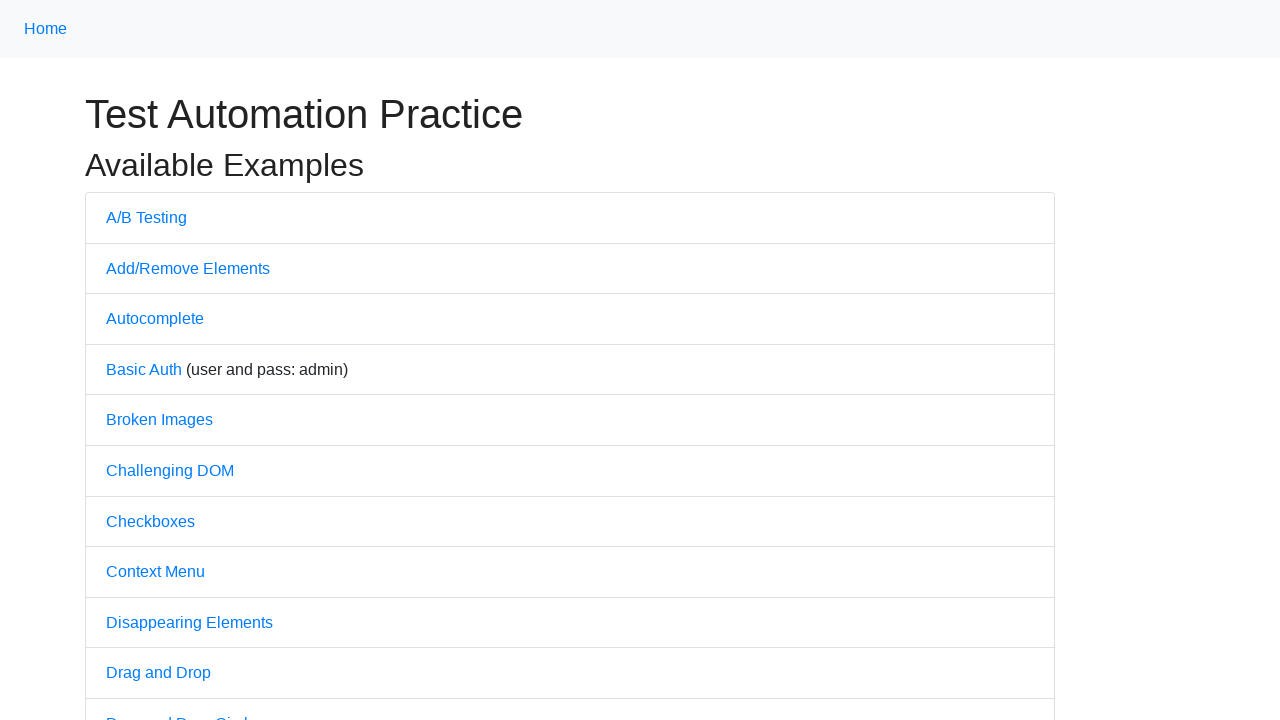

Scrolled down to CYDEO link at bottom of page
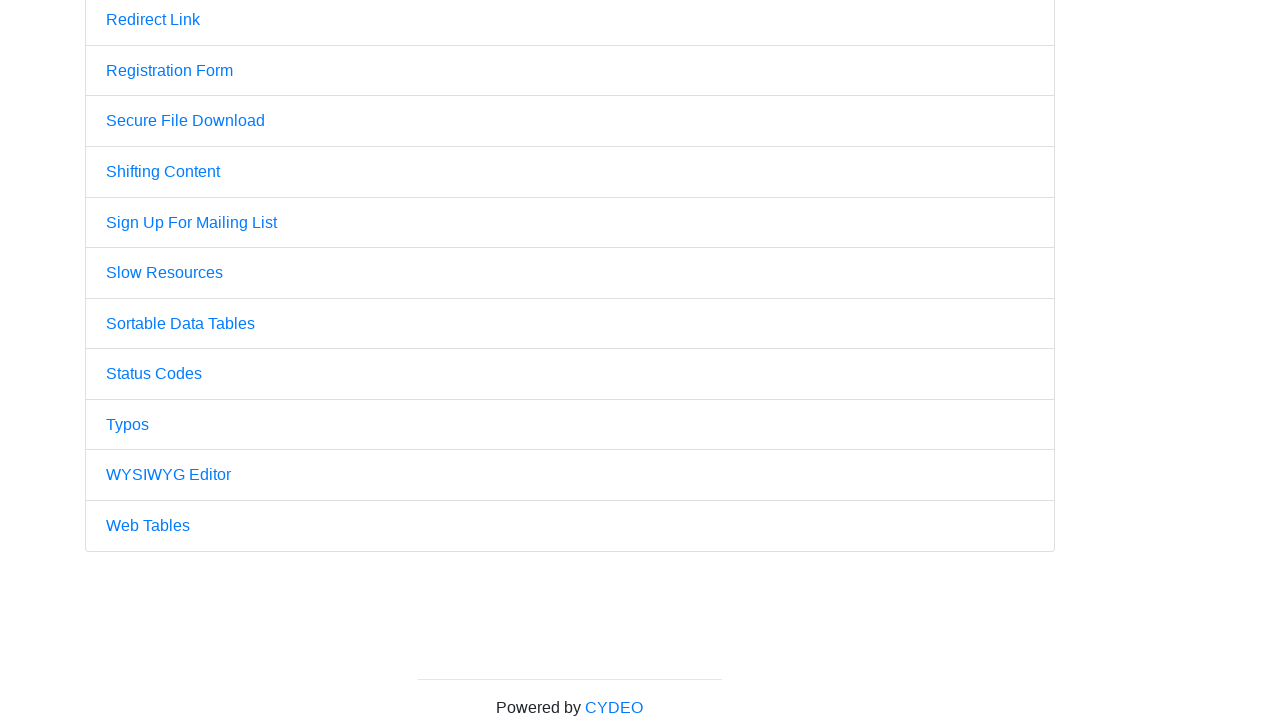

Waited 1 second to observe scroll position
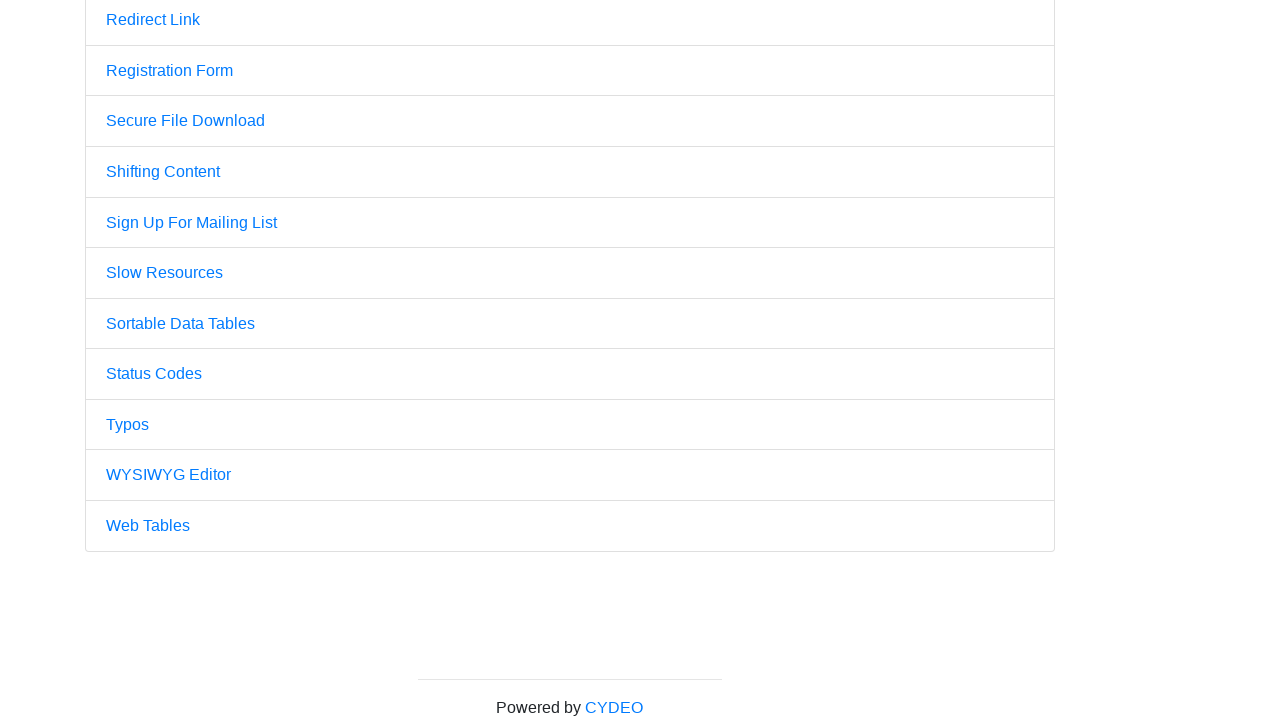

Pressed PageUp key (1st press)
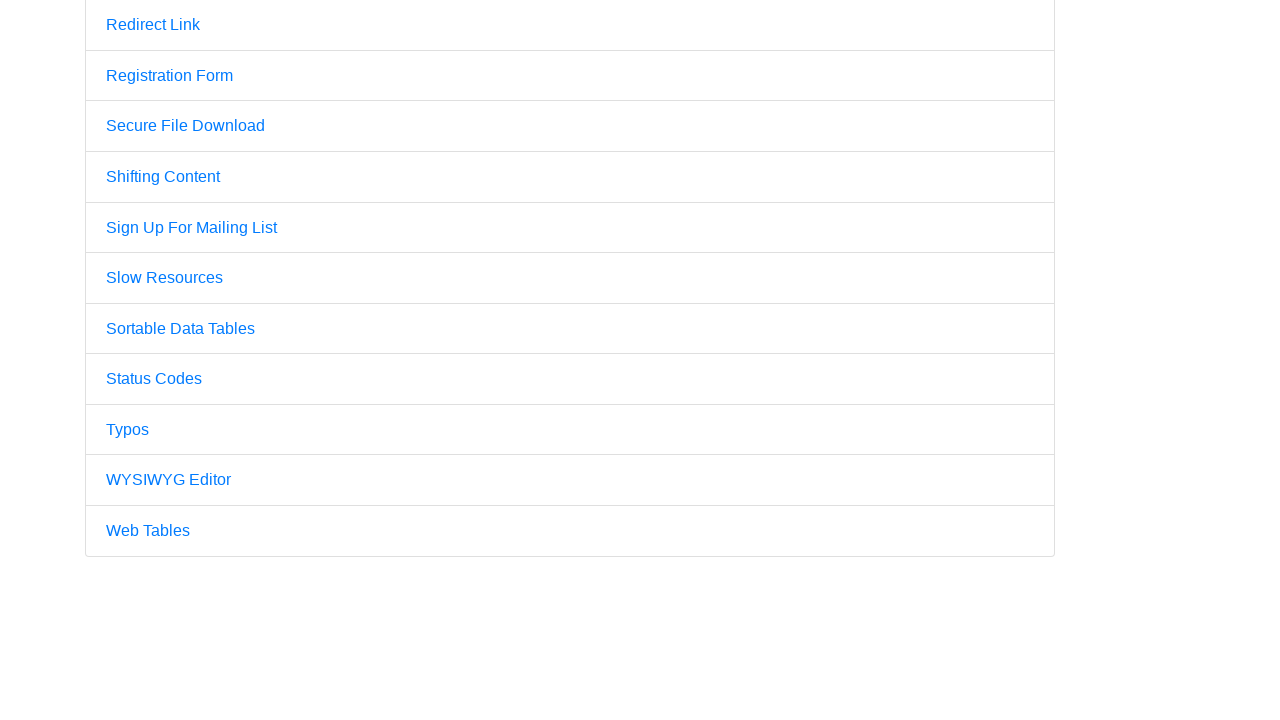

Pressed PageUp key (2nd press)
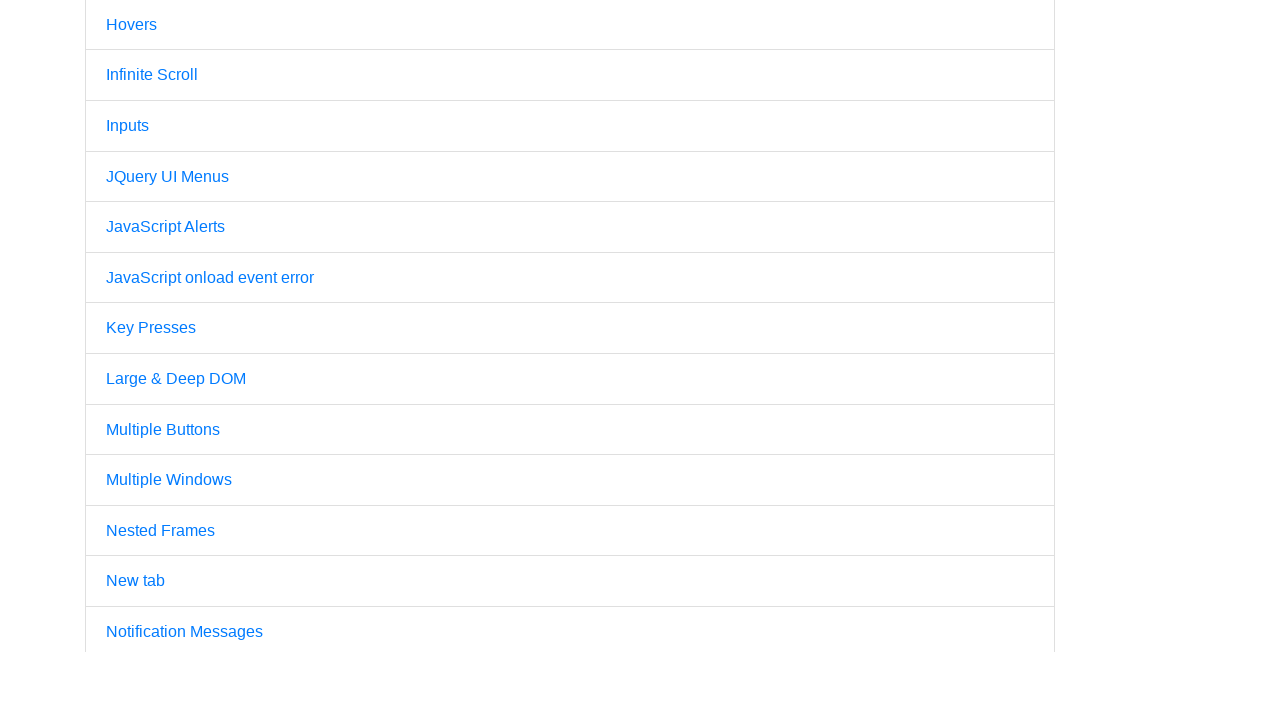

Pressed PageUp key (3rd press)
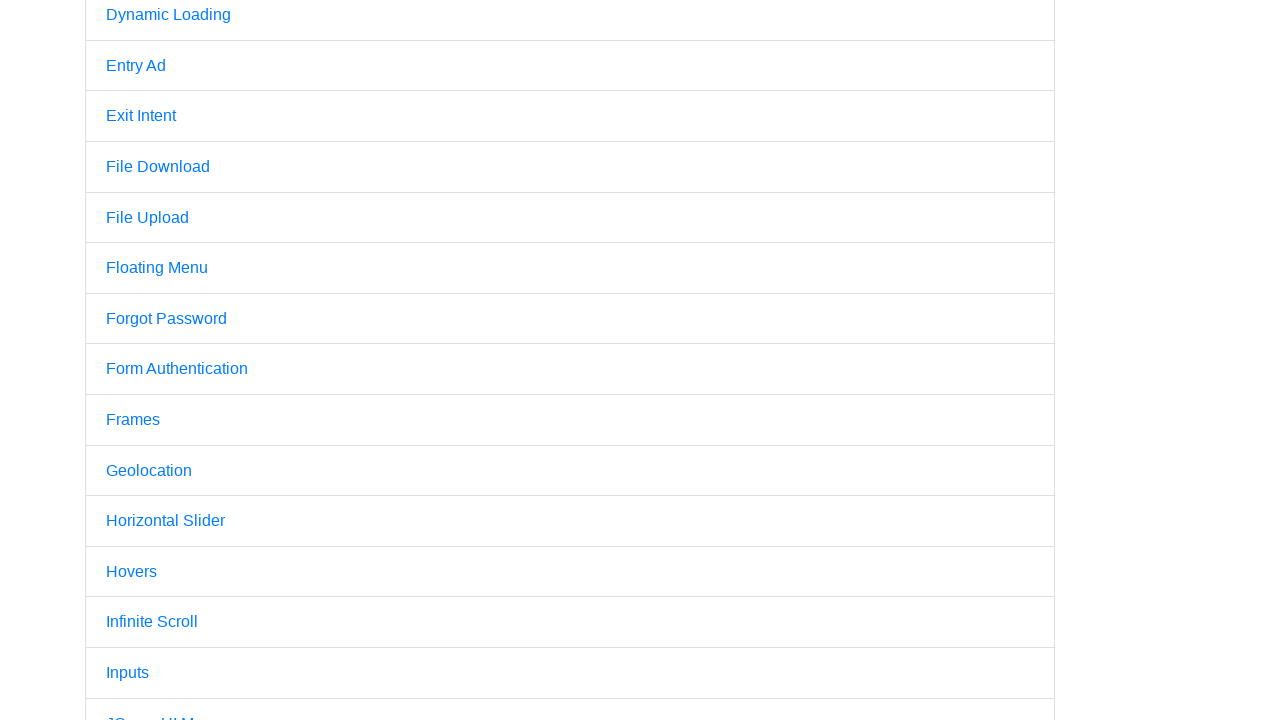

Pressed PageUp key (4th press) - scrolled back to top
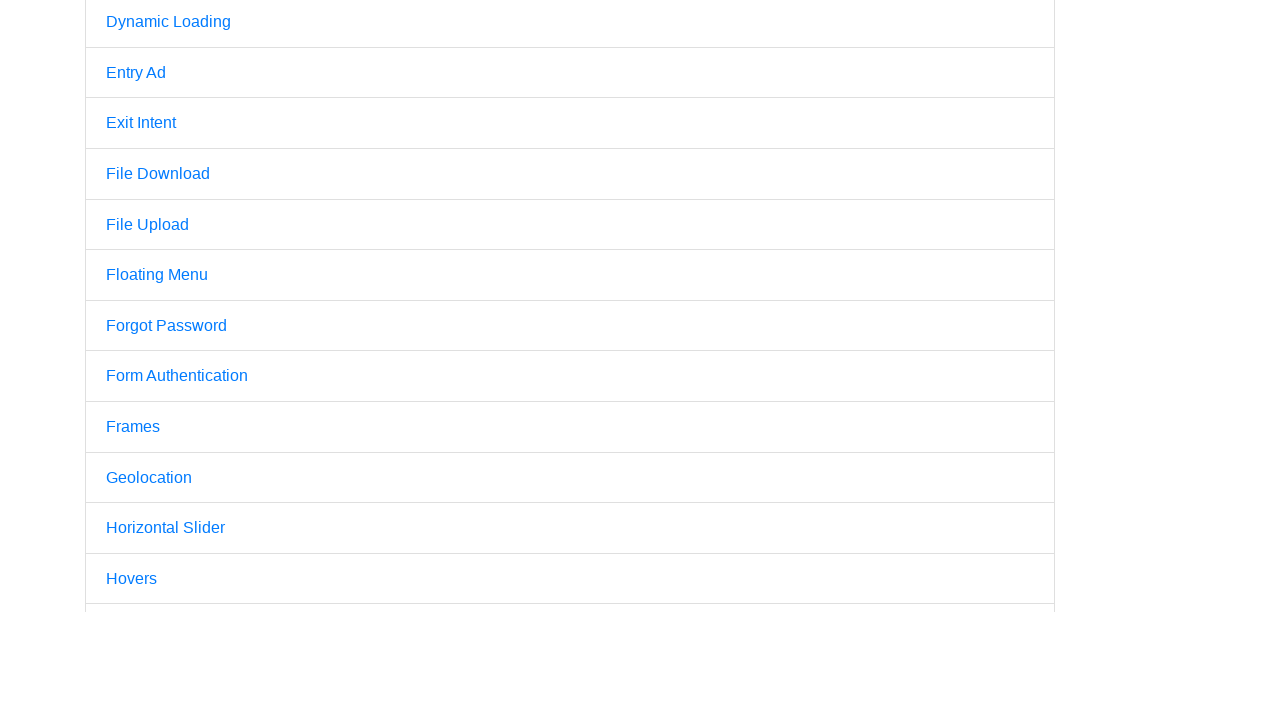

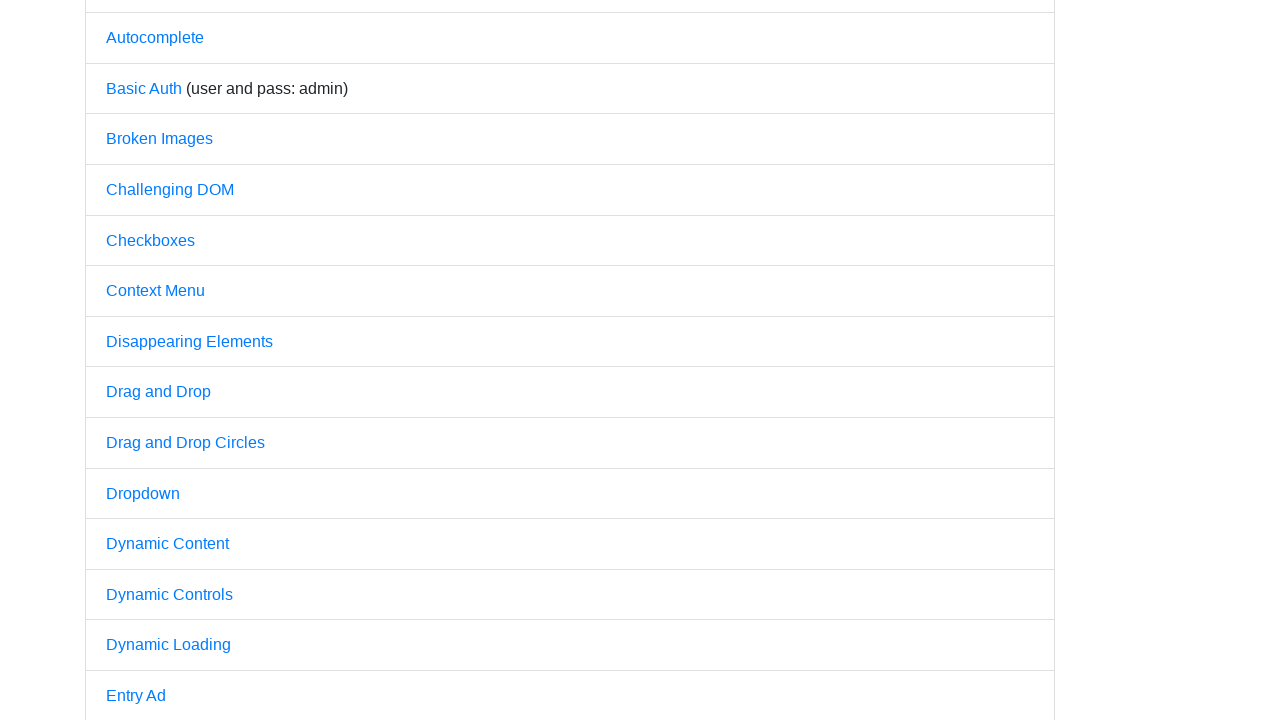